Tests registration form validation by clicking submit with empty fields and verifying error messages appear for all required fields

Starting URL: https://alada.vn/tai-khoan/dang-ky.html

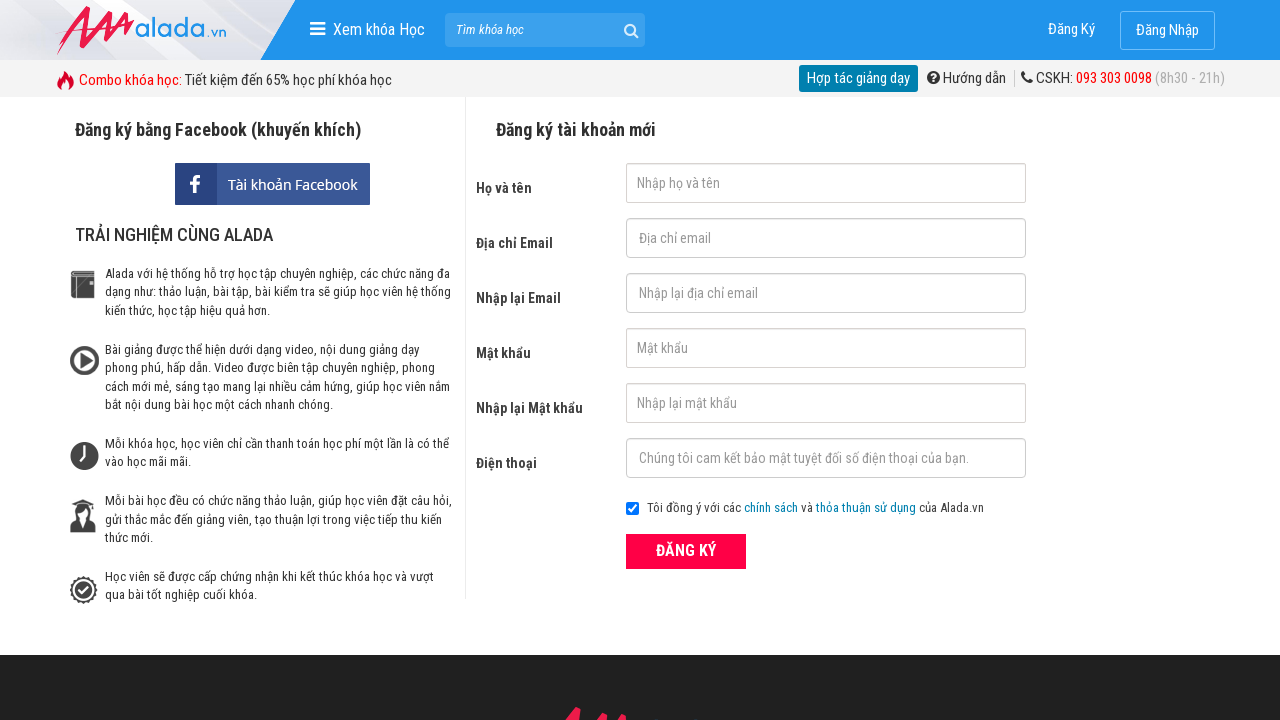

Navigated to registration page
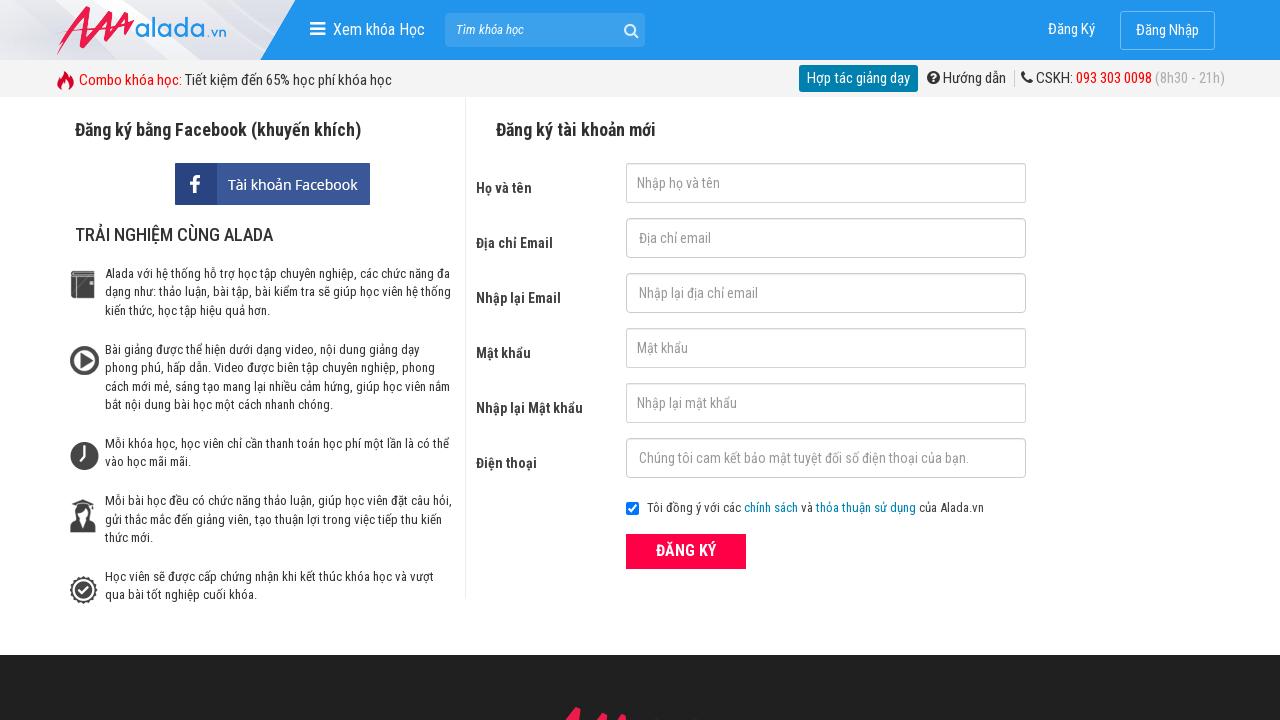

Clicked ĐĂNG KÝ button with empty form fields at (686, 551) on xpath=//form[@id='frmLogin']//button[text()='ĐĂNG KÝ']
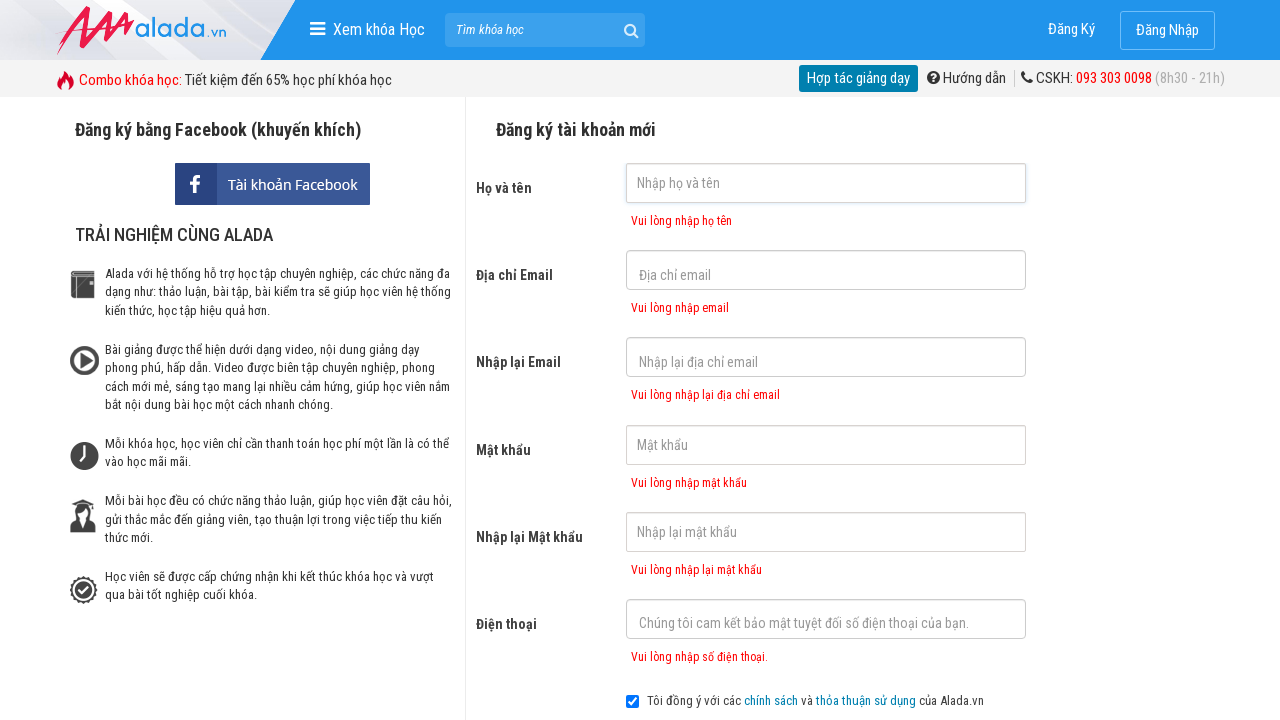

Error message for first name field appeared
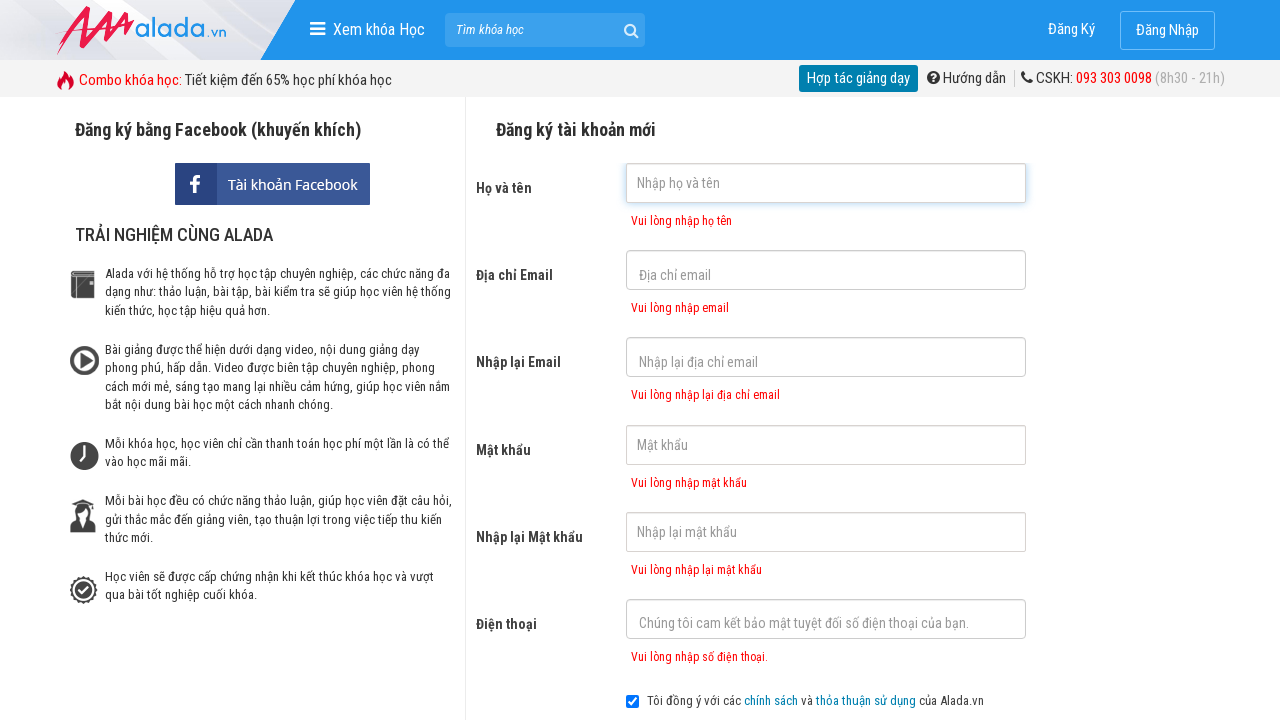

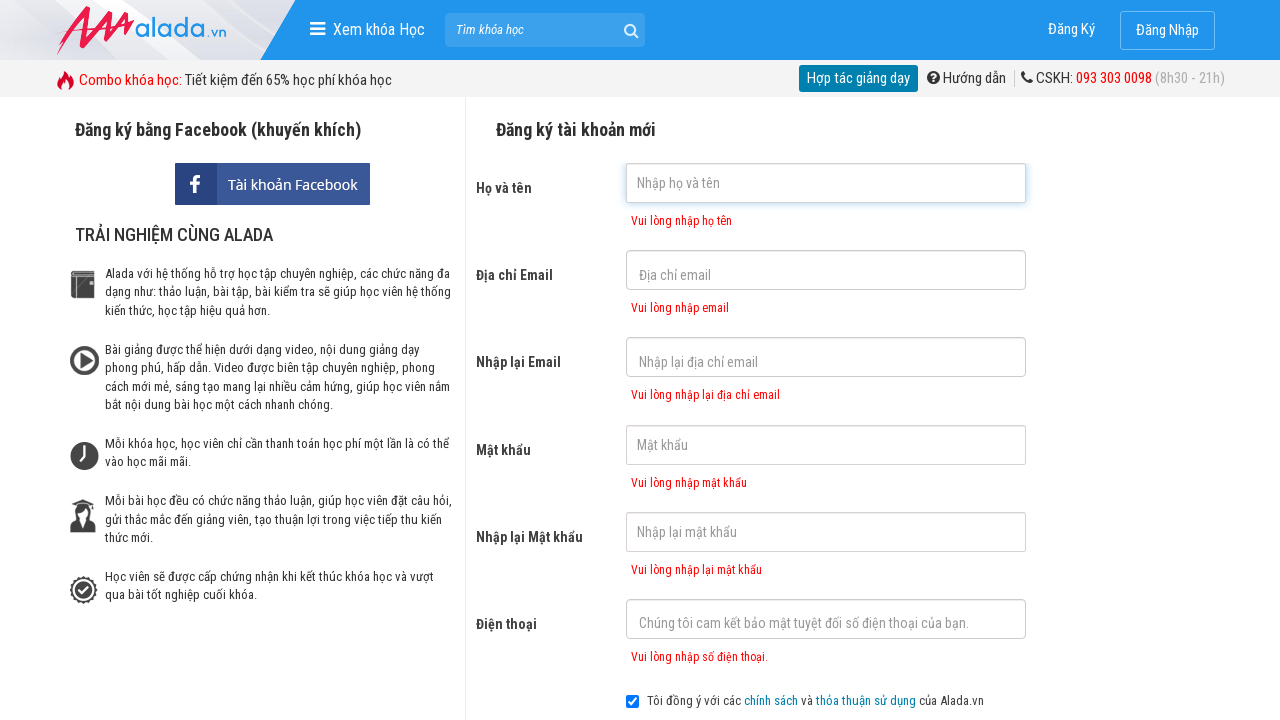